Opens the VWO application homepage and verifies the page title is "Login - VWO"

Starting URL: https://app.vwo.com

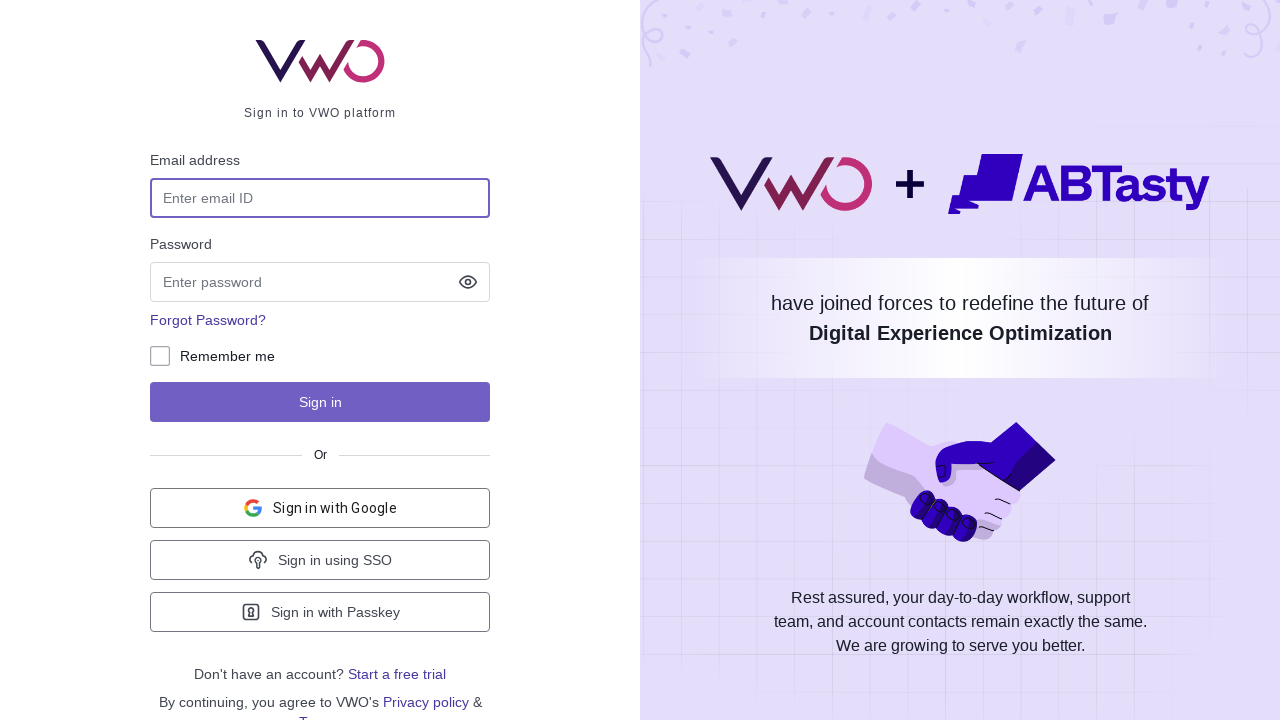

Navigated to VWO application homepage at https://app.vwo.com
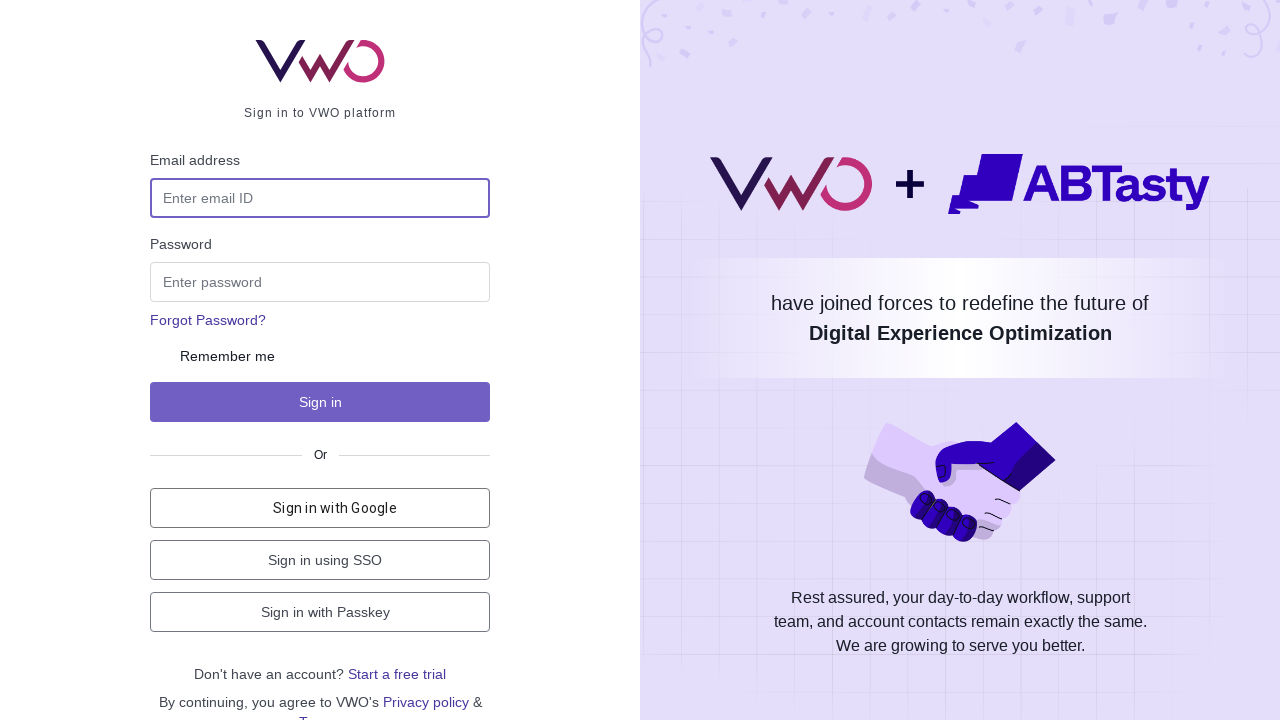

Page loaded - domcontentloaded state reached
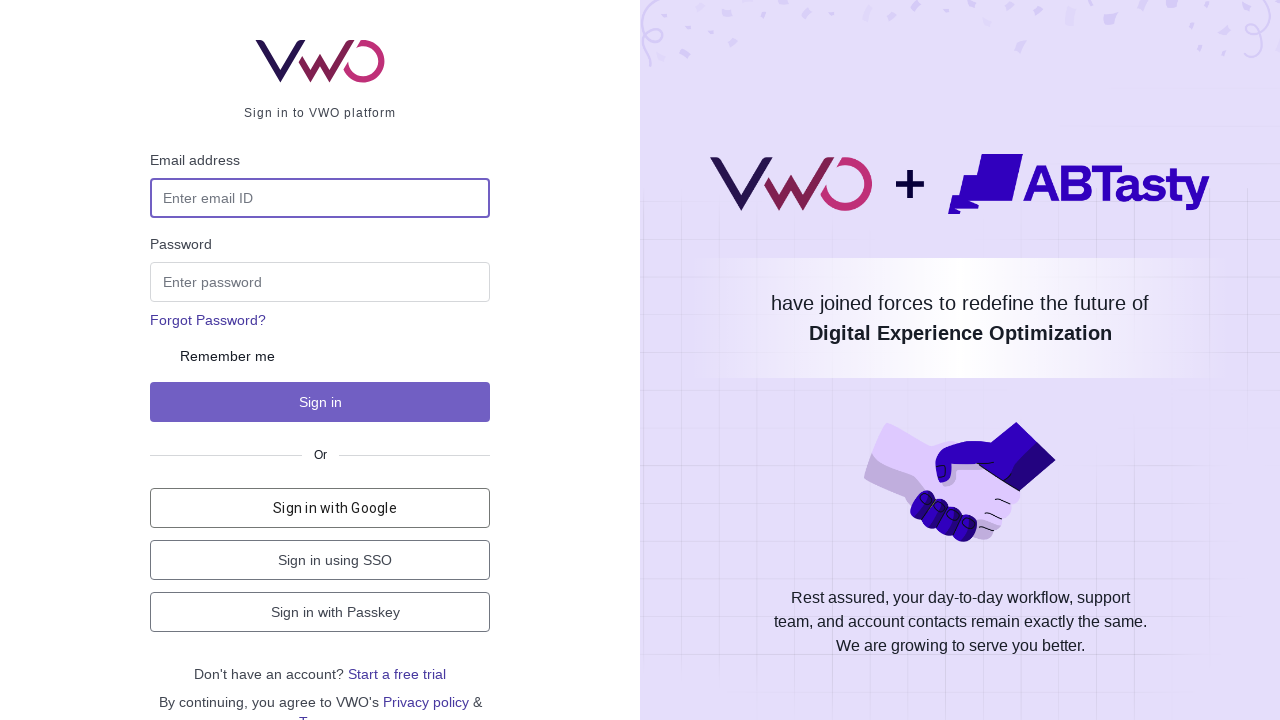

Page title verified as 'Login - VWO'
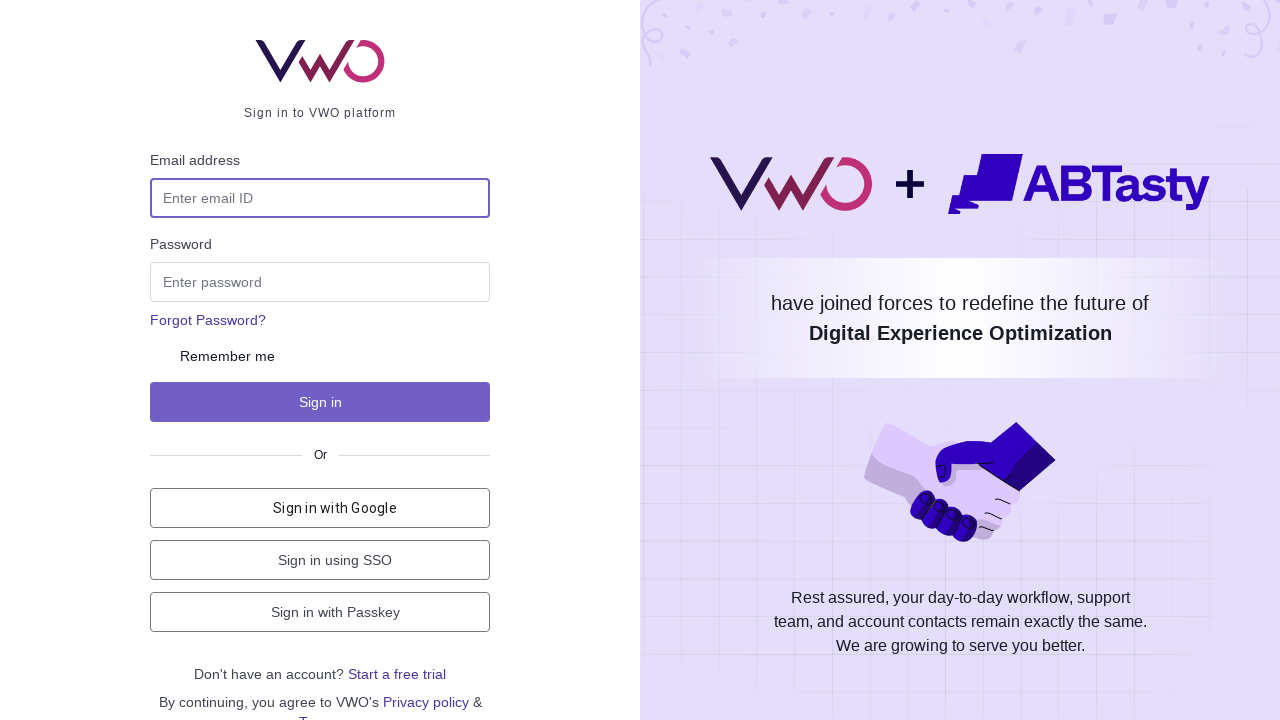

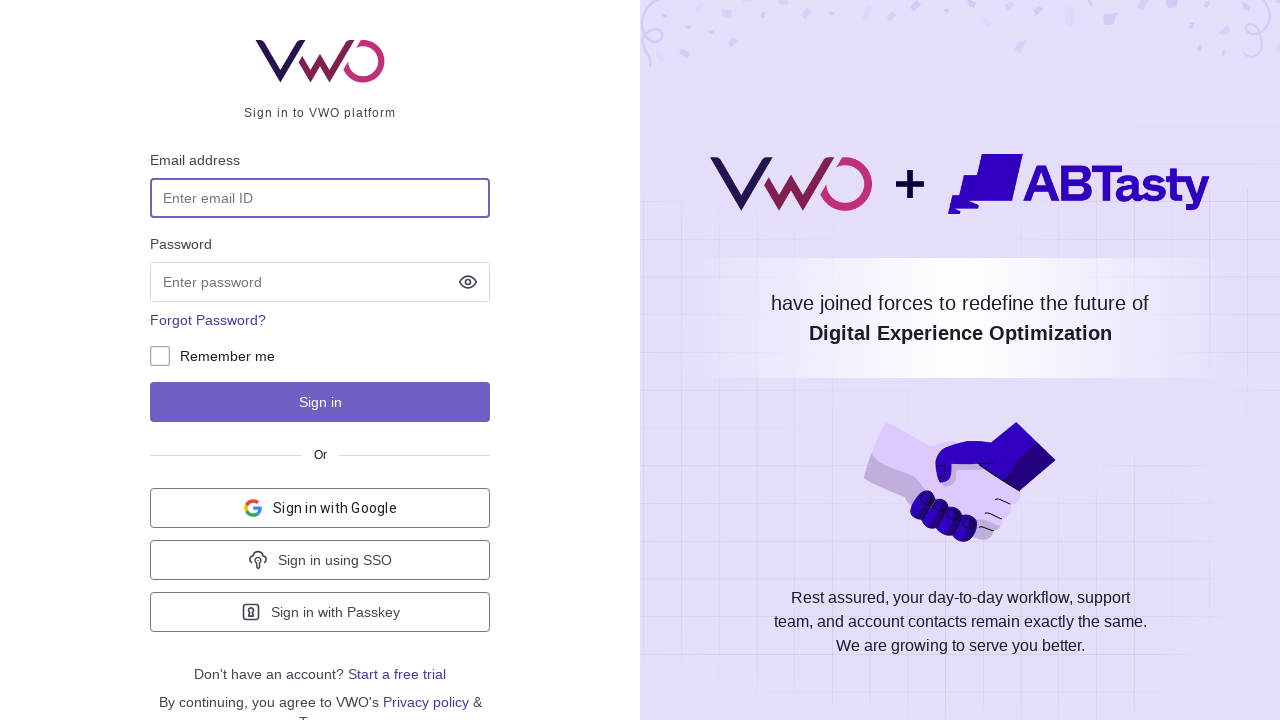